Tests static dropdown selection by selecting option with value '3' from fruits dropdown

Starting URL: https://letcode.in/dropdowns

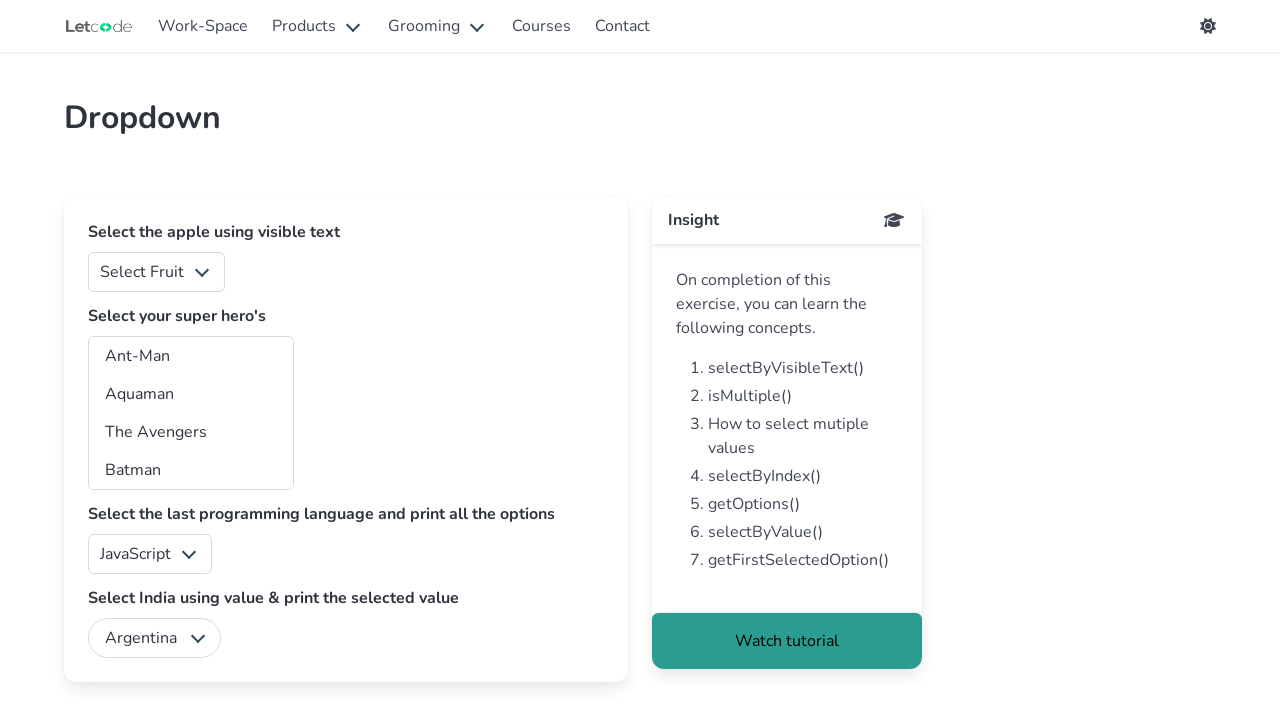

Selected option with value '3' from fruits dropdown on #fruits
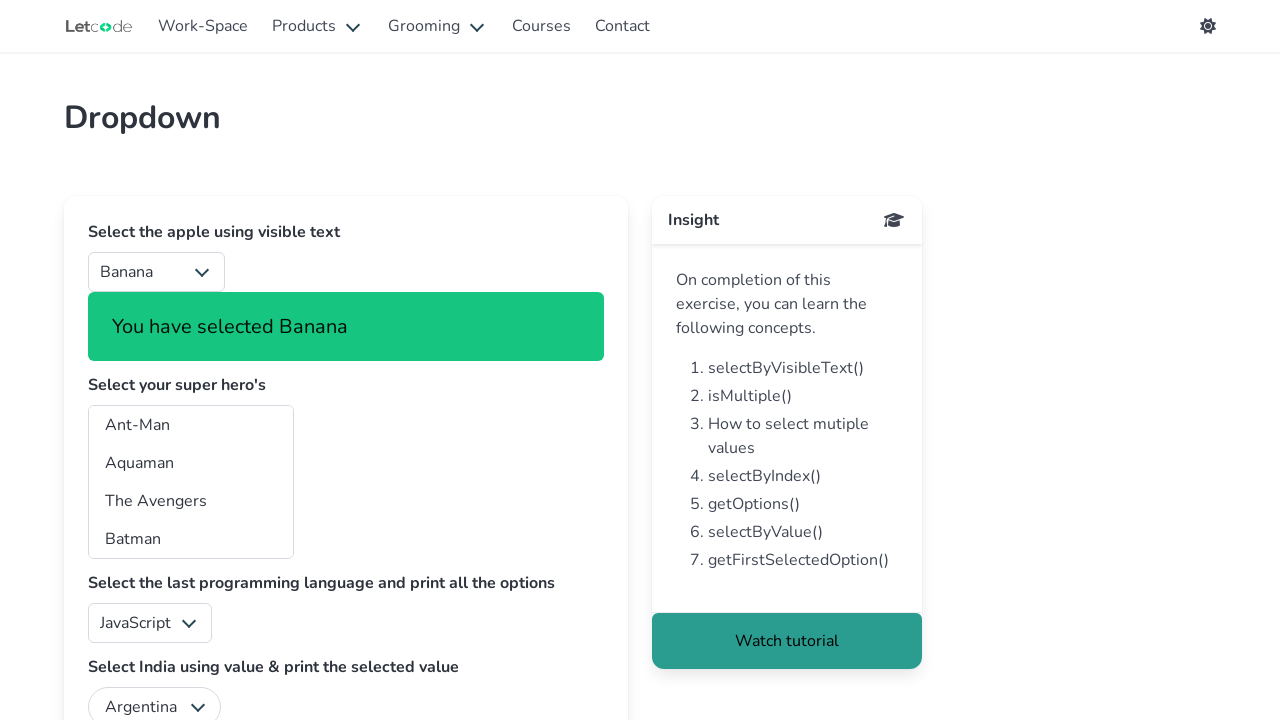

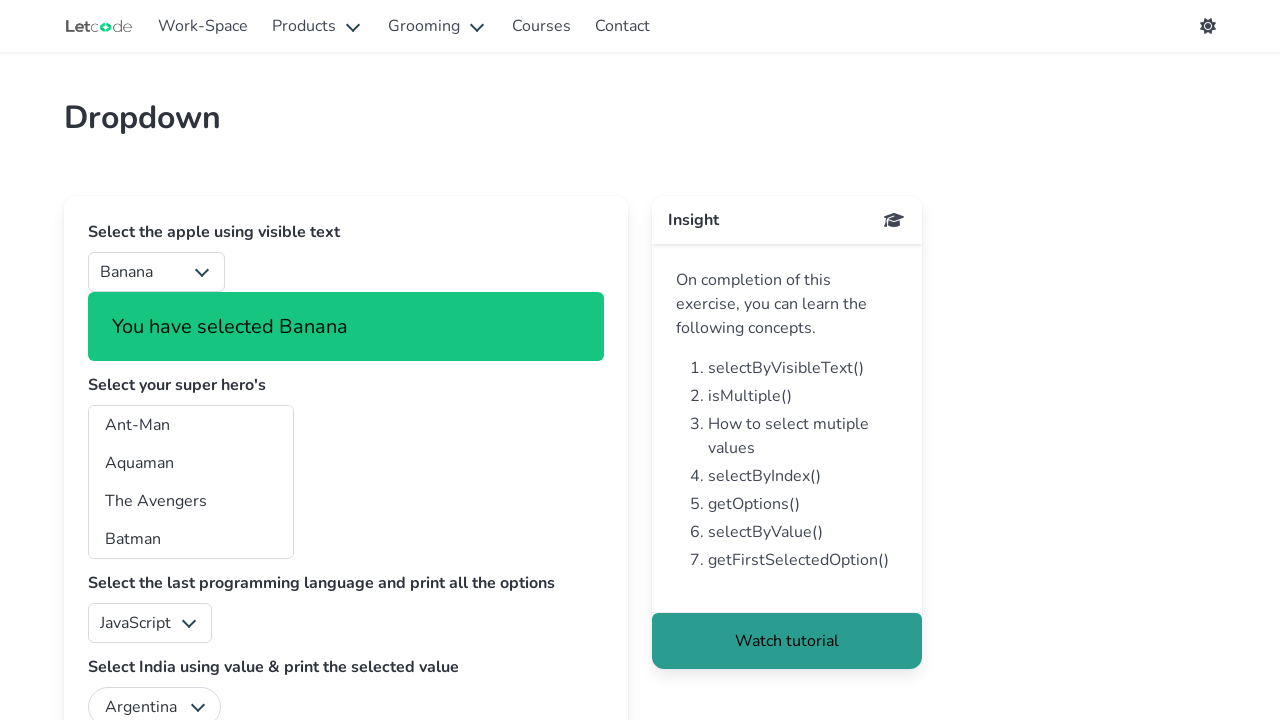